Navigates to a CSDN blog page and verifies that blog article links are displayed on the page

Starting URL: https://blog.csdn.net/lzw_java?type=blog

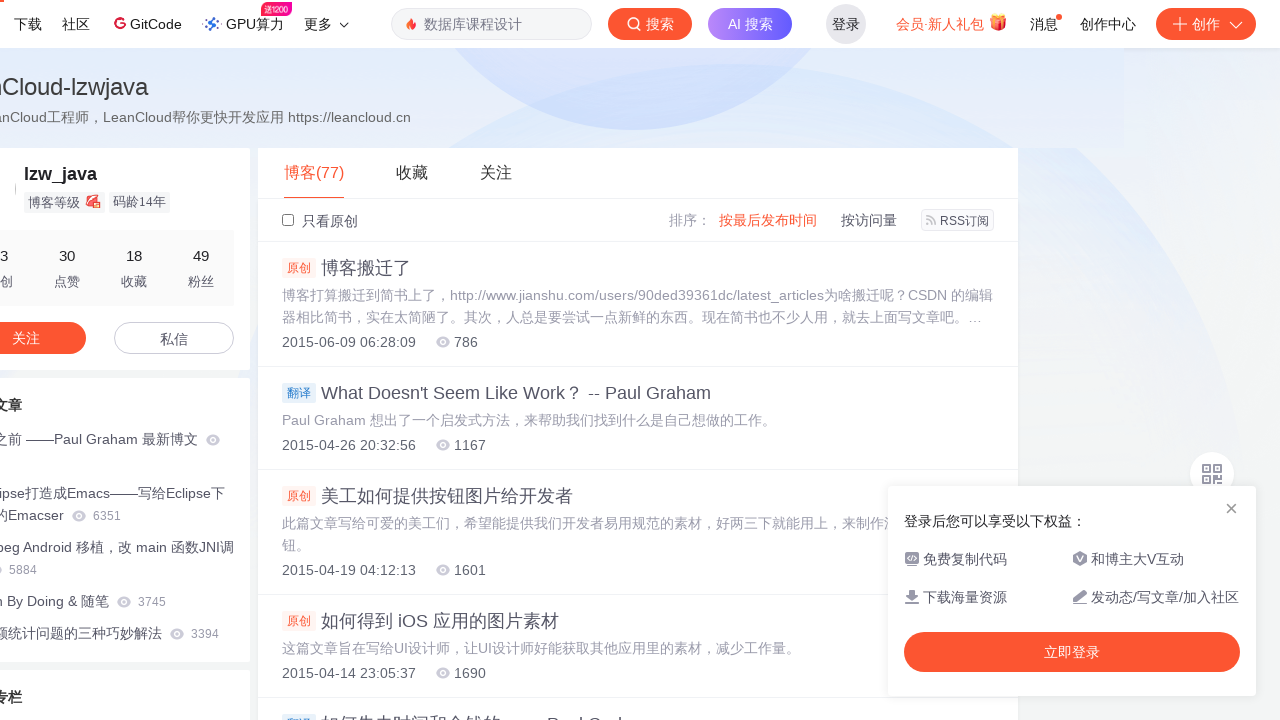

Navigated to CSDN blog page at https://blog.csdn.net/lzw_java?type=blog
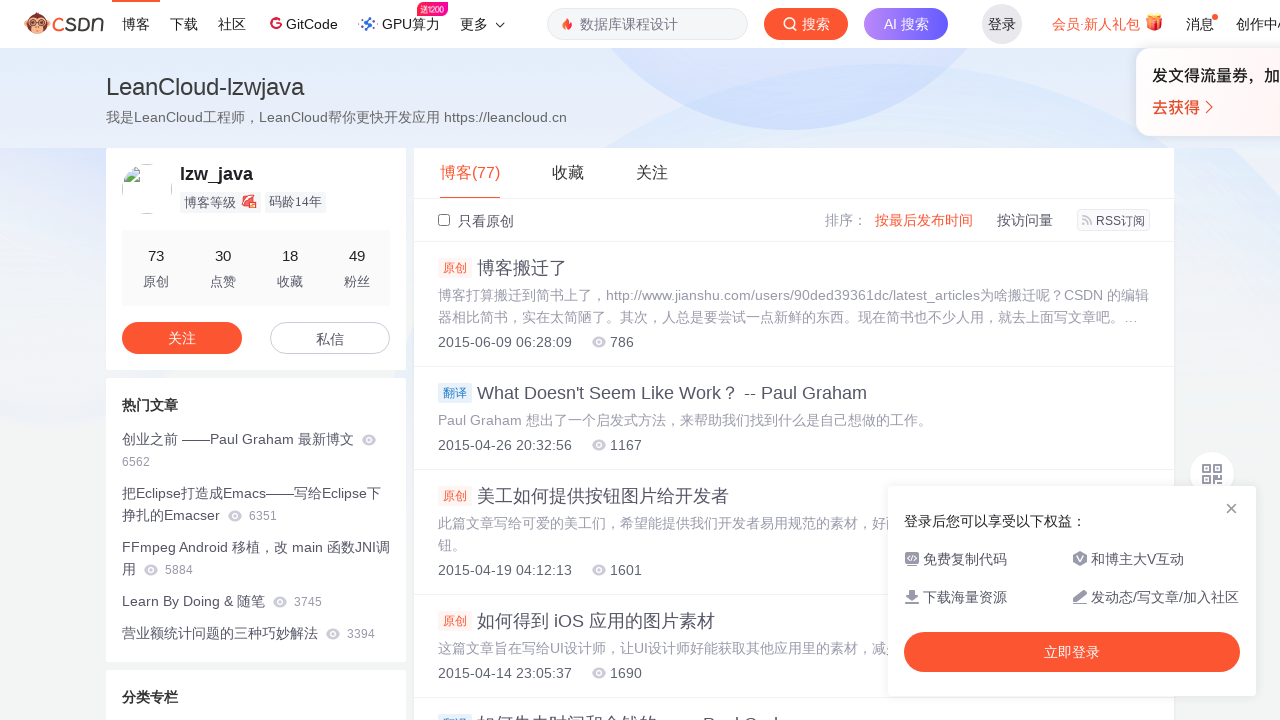

Blog article links loaded and verified on the page
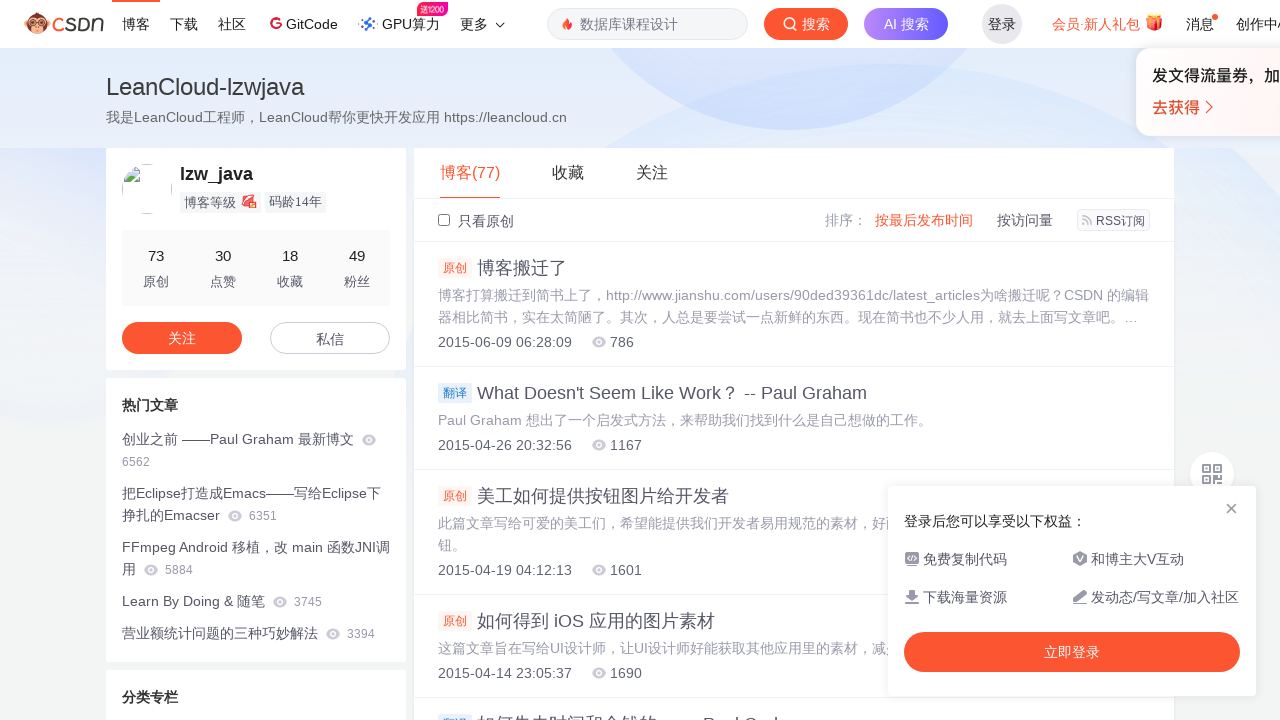

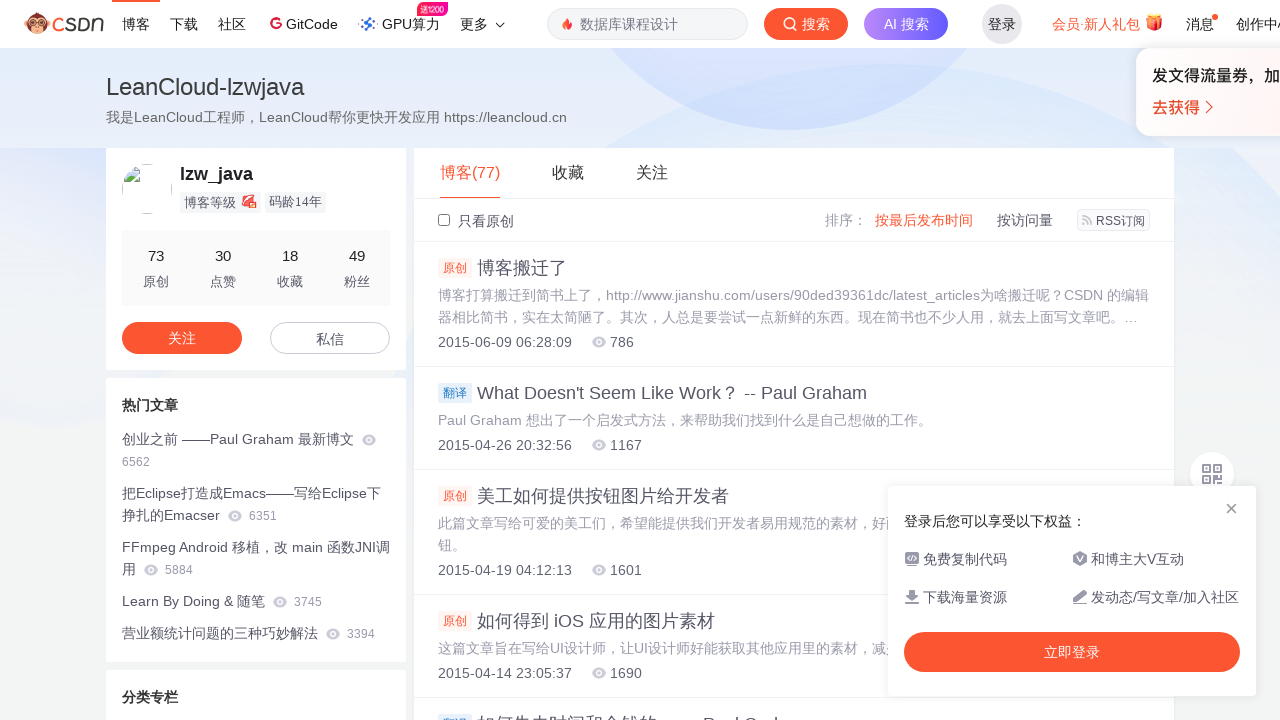